Navigates to whatismyipaddress.com and waits for the page to load. This is a simple page load verification test.

Starting URL: https://whatismyipaddress.com/

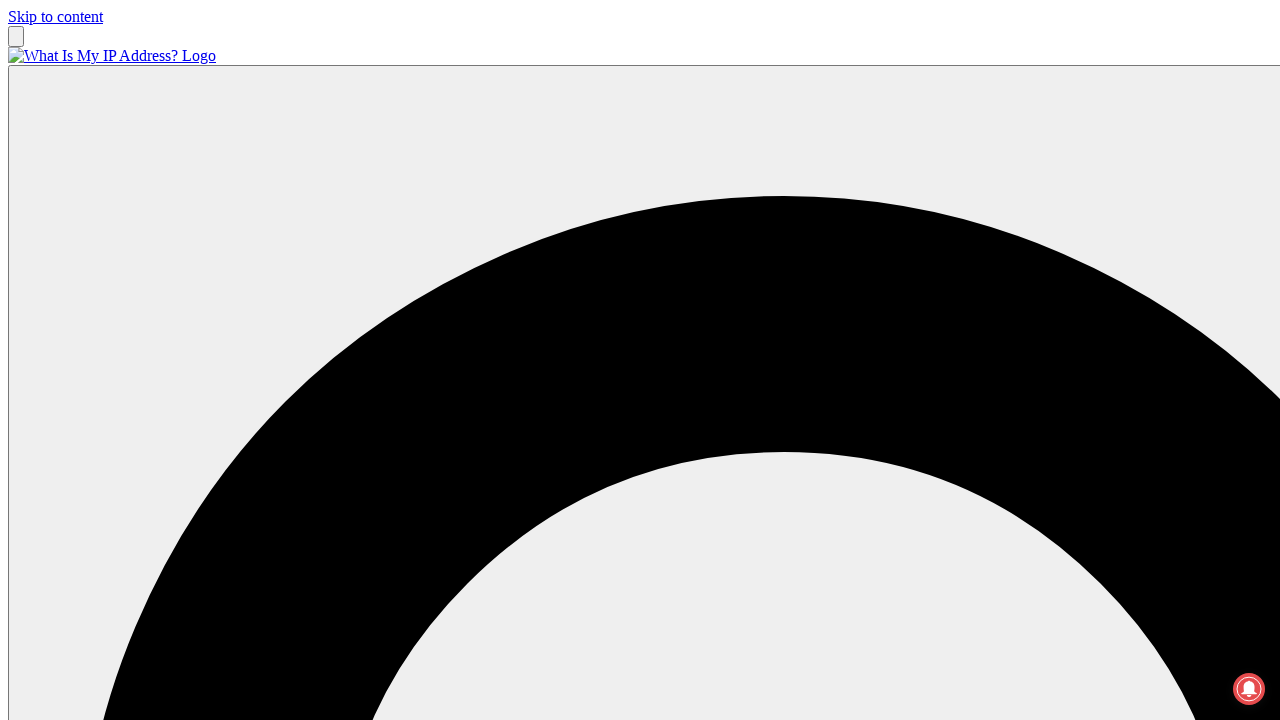

Navigated to whatismyipaddress.com
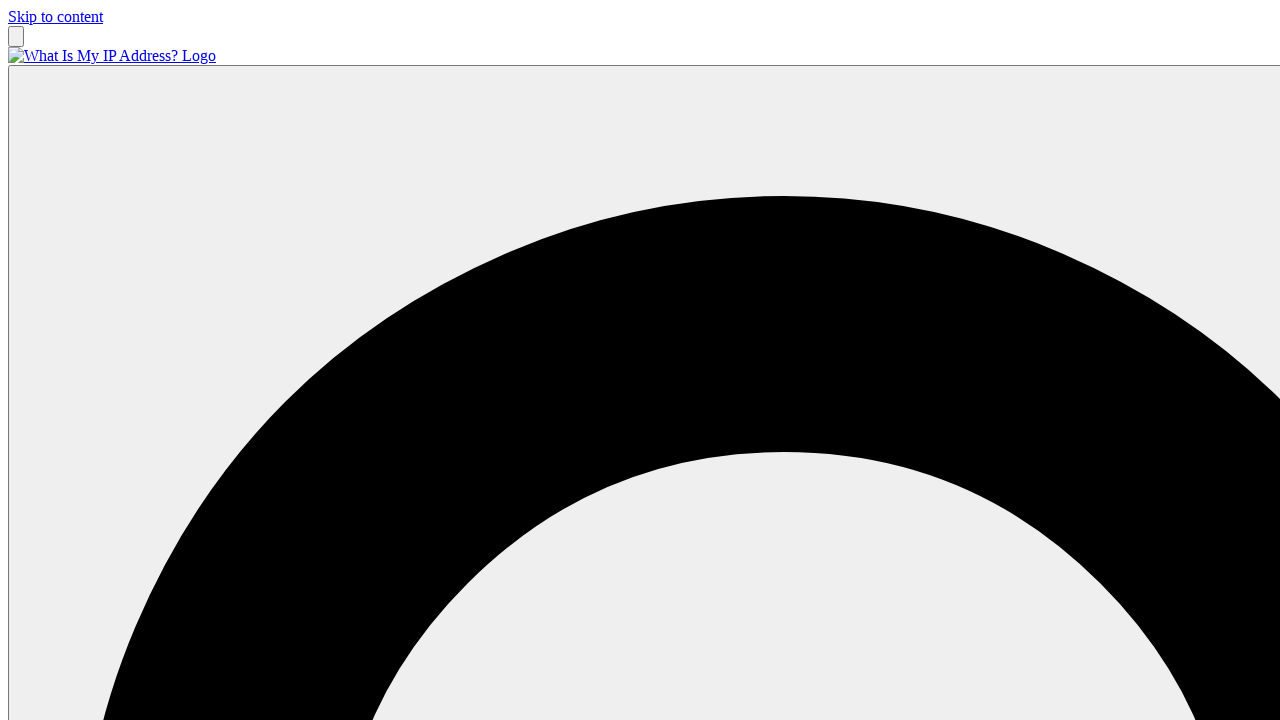

Page reached networkidle load state
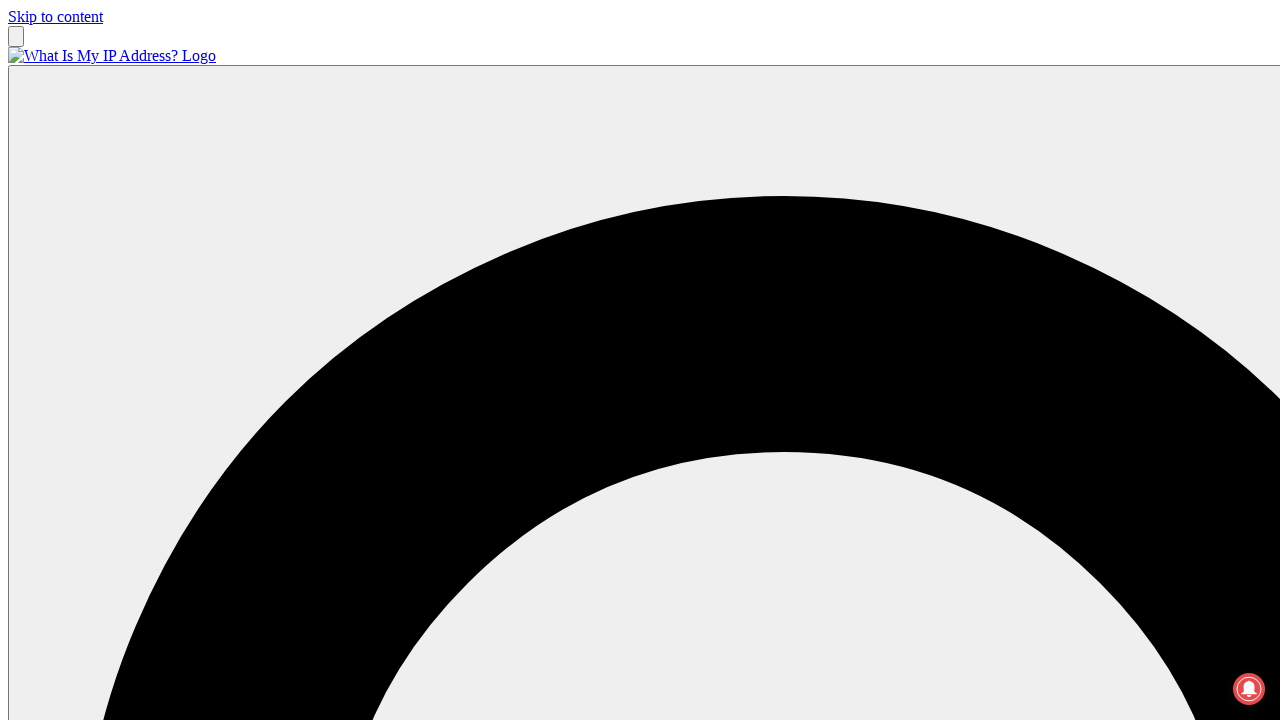

Body element is present - page loaded successfully
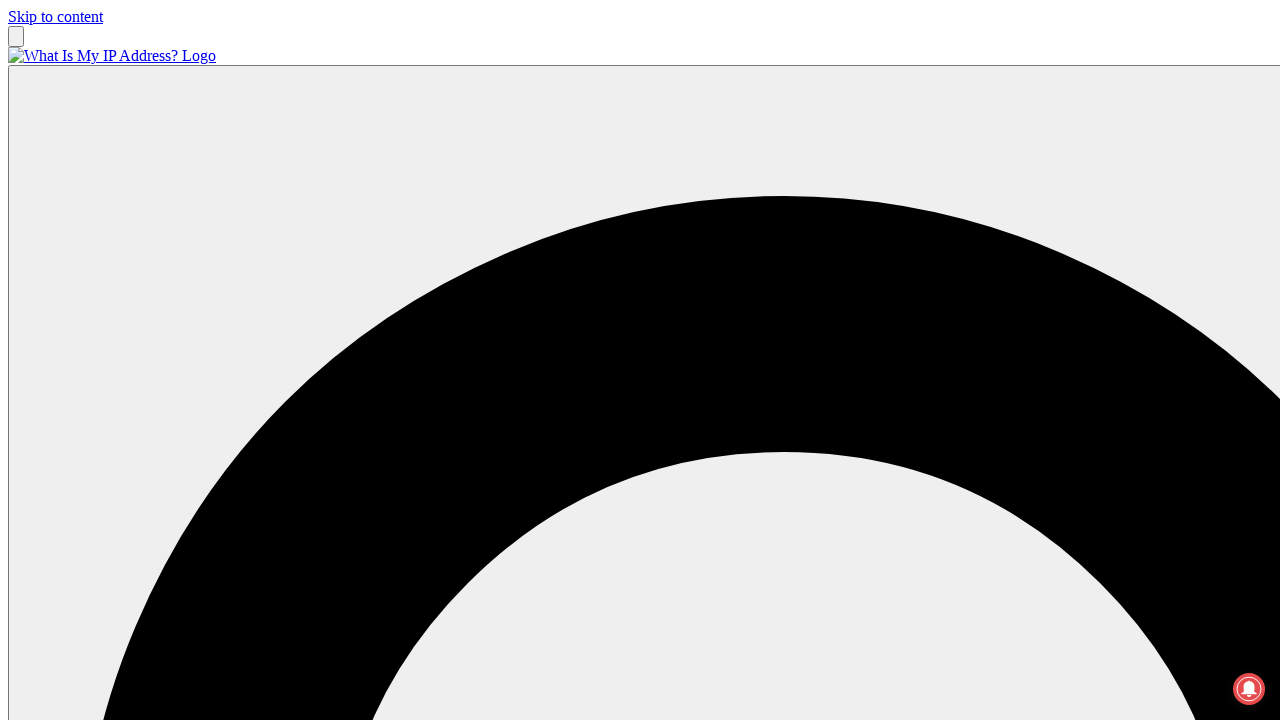

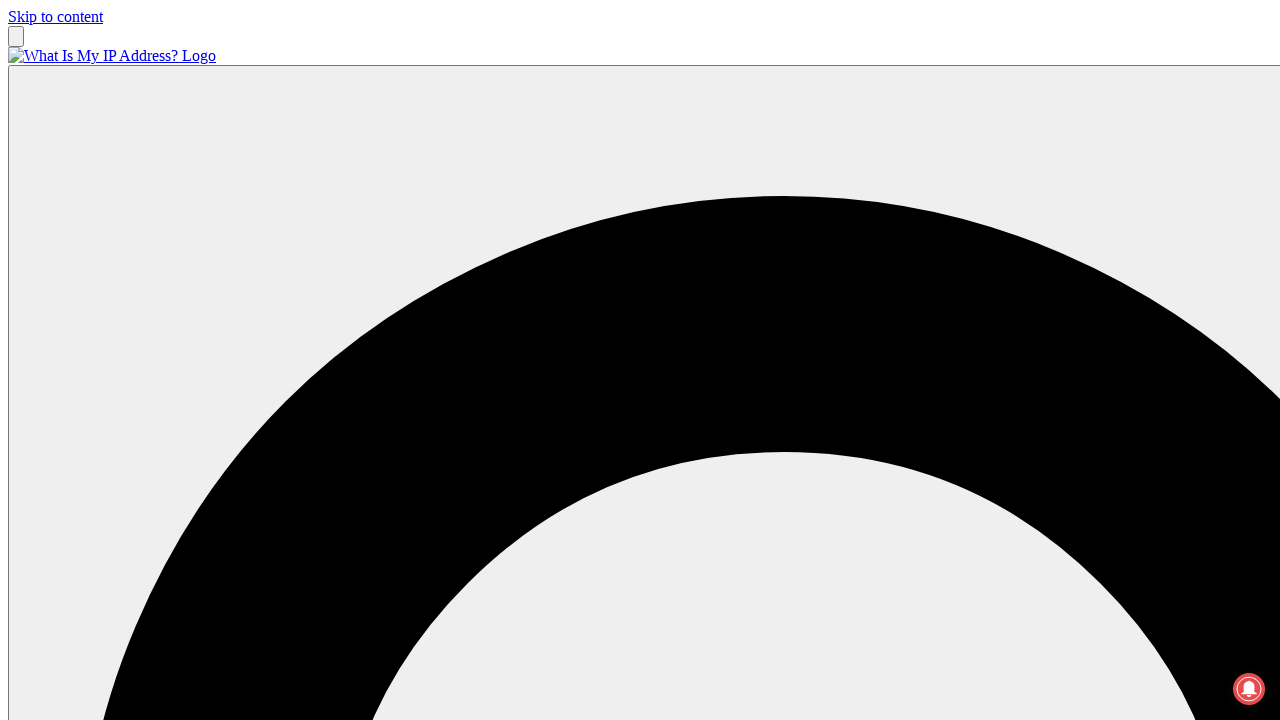